Tests the double click button by double-clicking it and verifying the confirmation message appears

Starting URL: https://demoqa.com/buttons

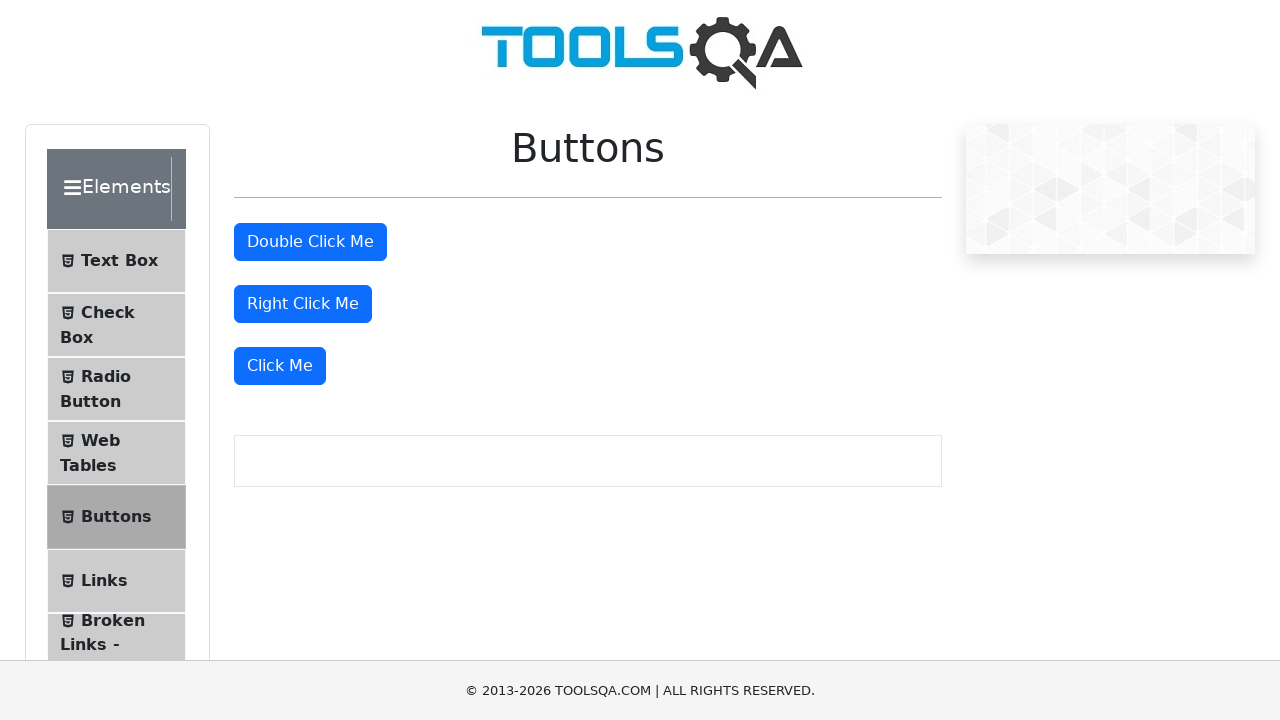

Double-clicked the 'Double Click Me' button at (310, 242) on xpath=//button[text()='Double Click Me']
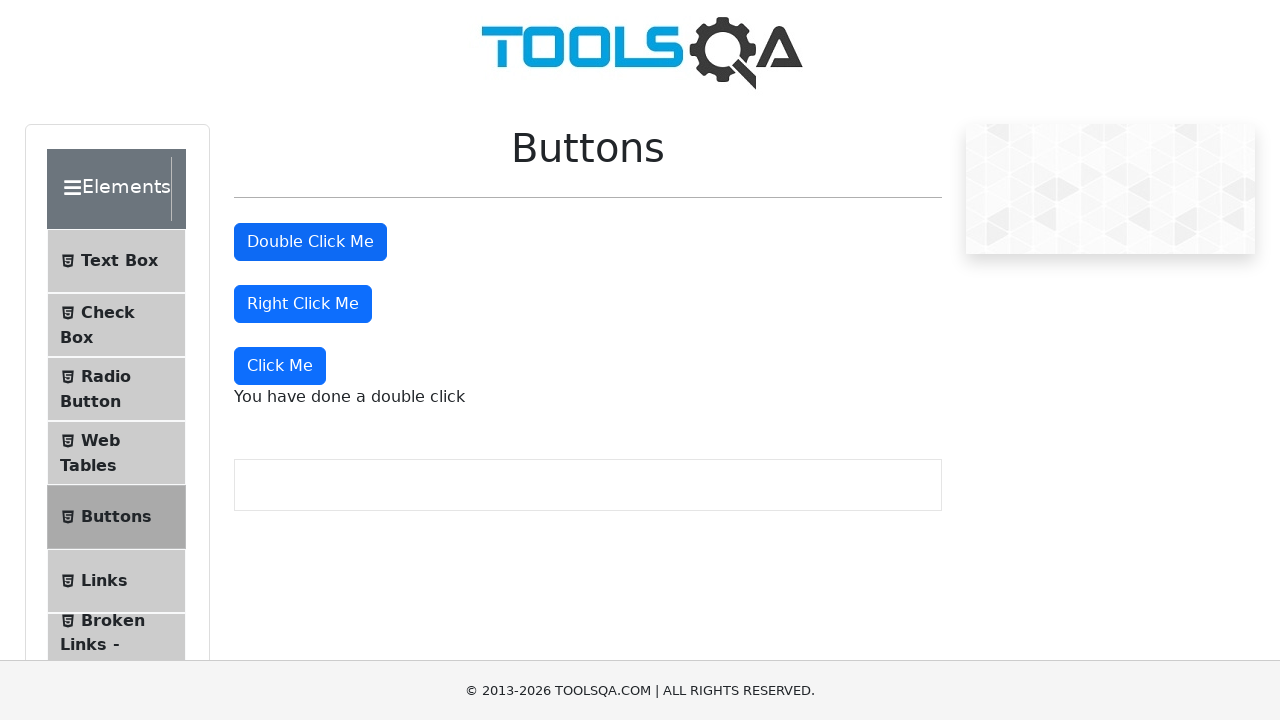

Double click confirmation message appeared
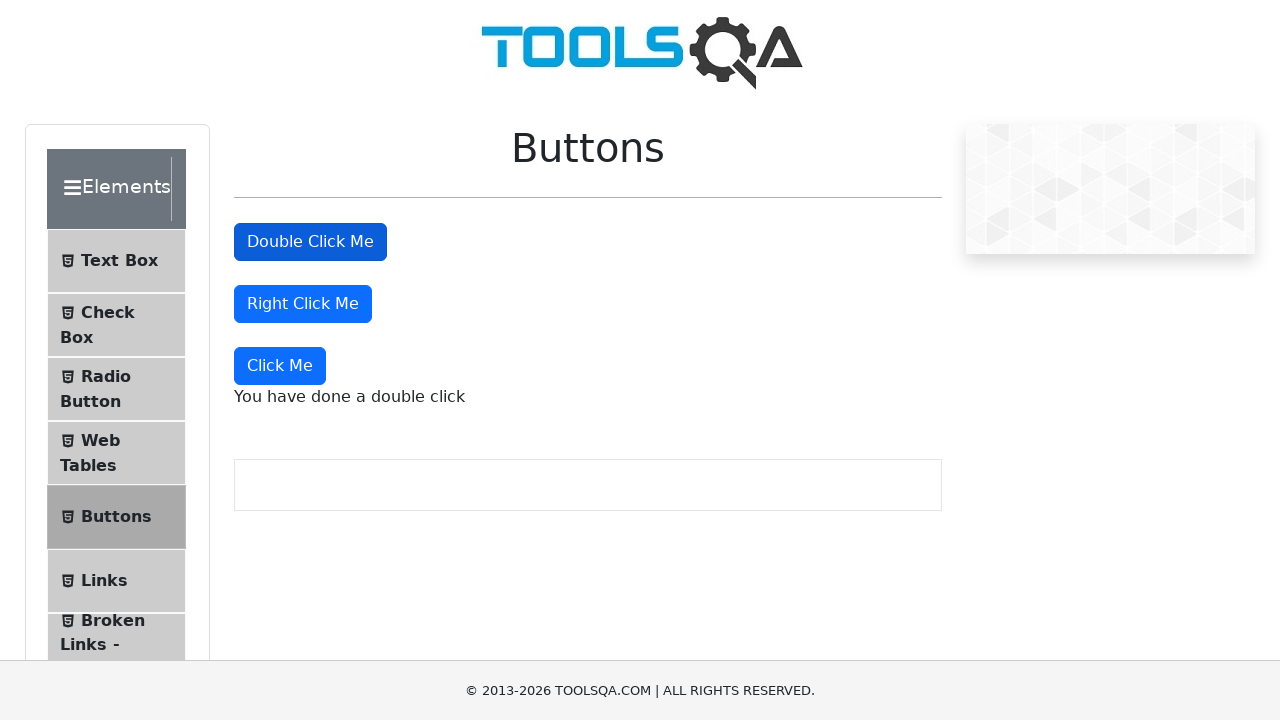

Retrieved double click confirmation message text
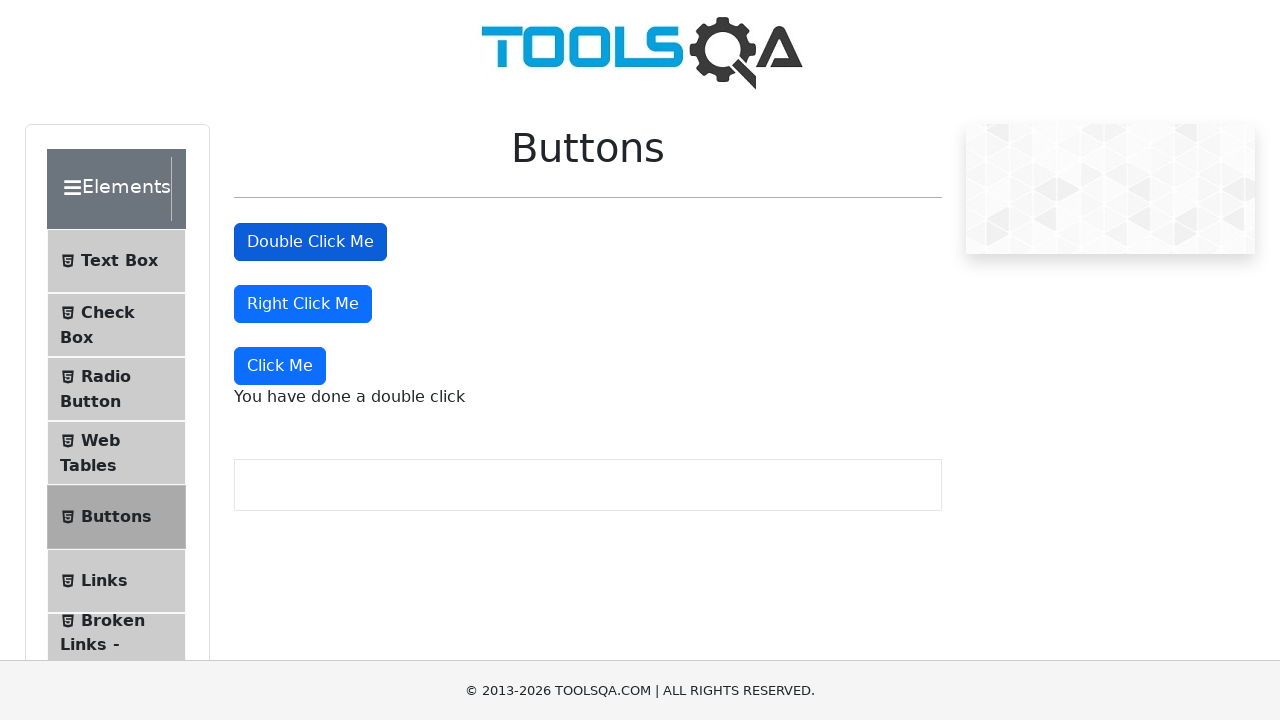

Verified confirmation message equals 'You have done a double click'
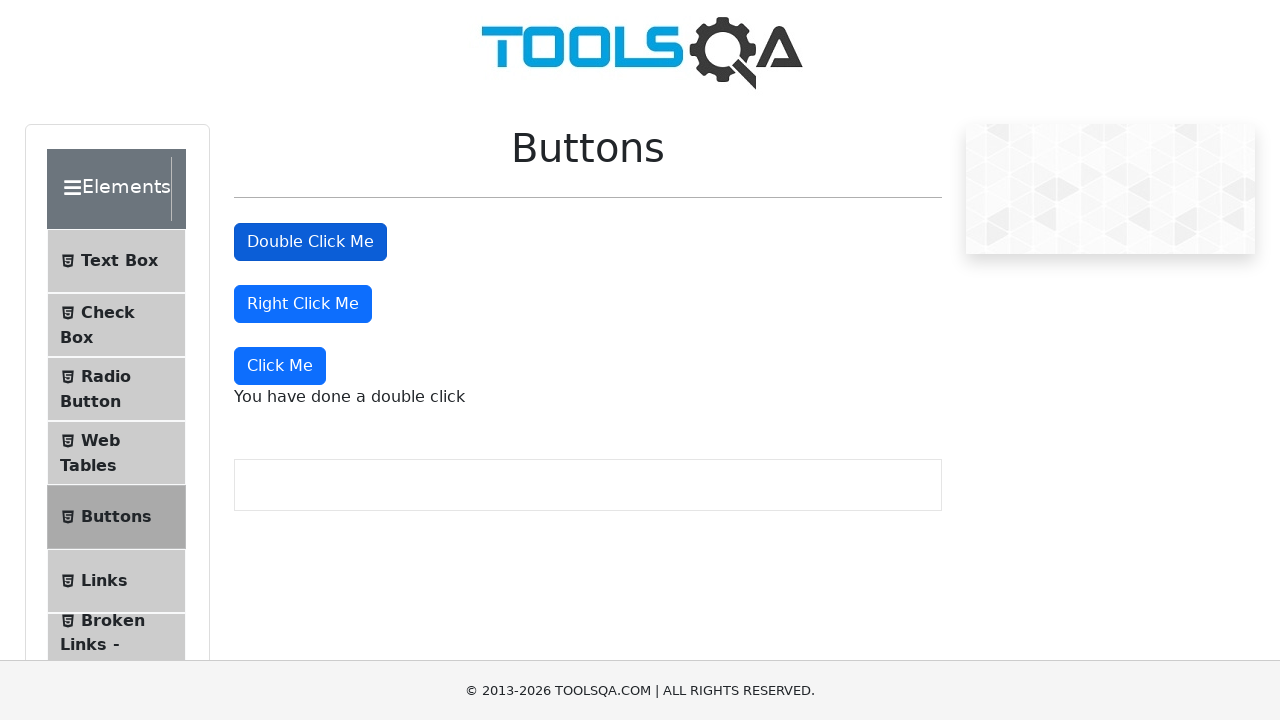

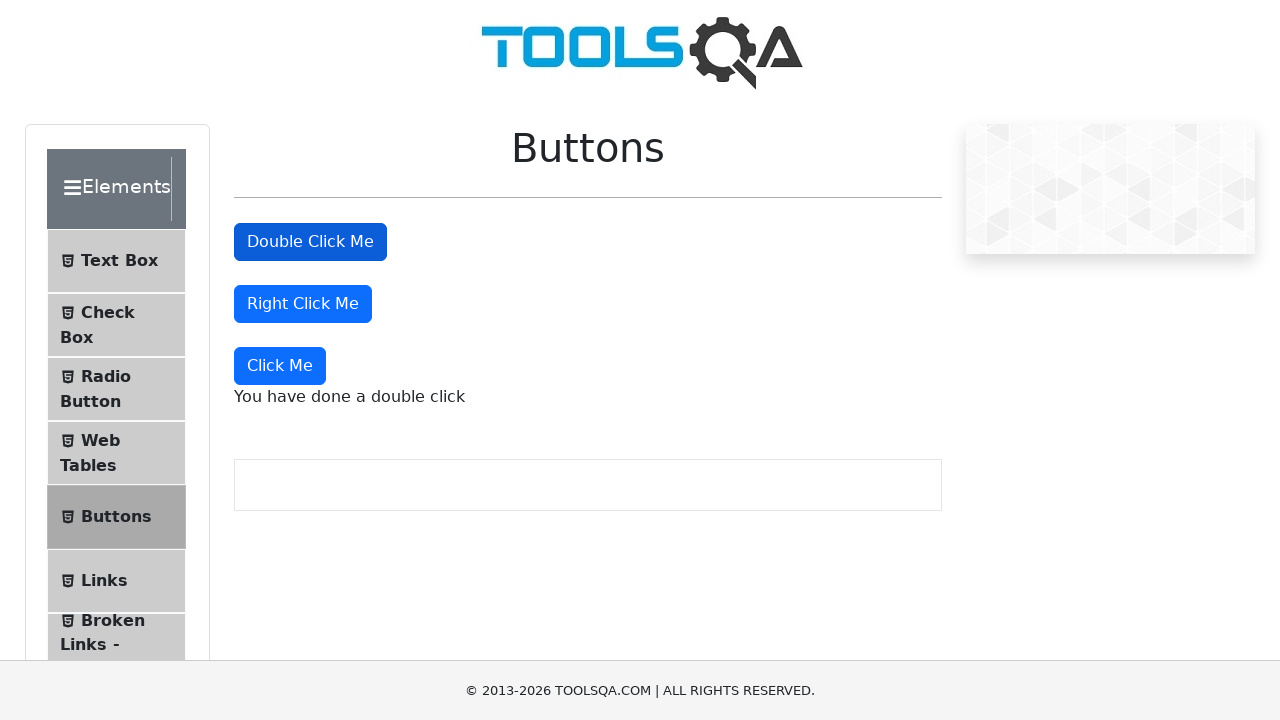